Tests dropdown selection functionality by selecting "Option1" from a dropdown menu on the Rahul Shetty Academy automation practice page.

Starting URL: https://rahulshettyacademy.com/AutomationPractice/

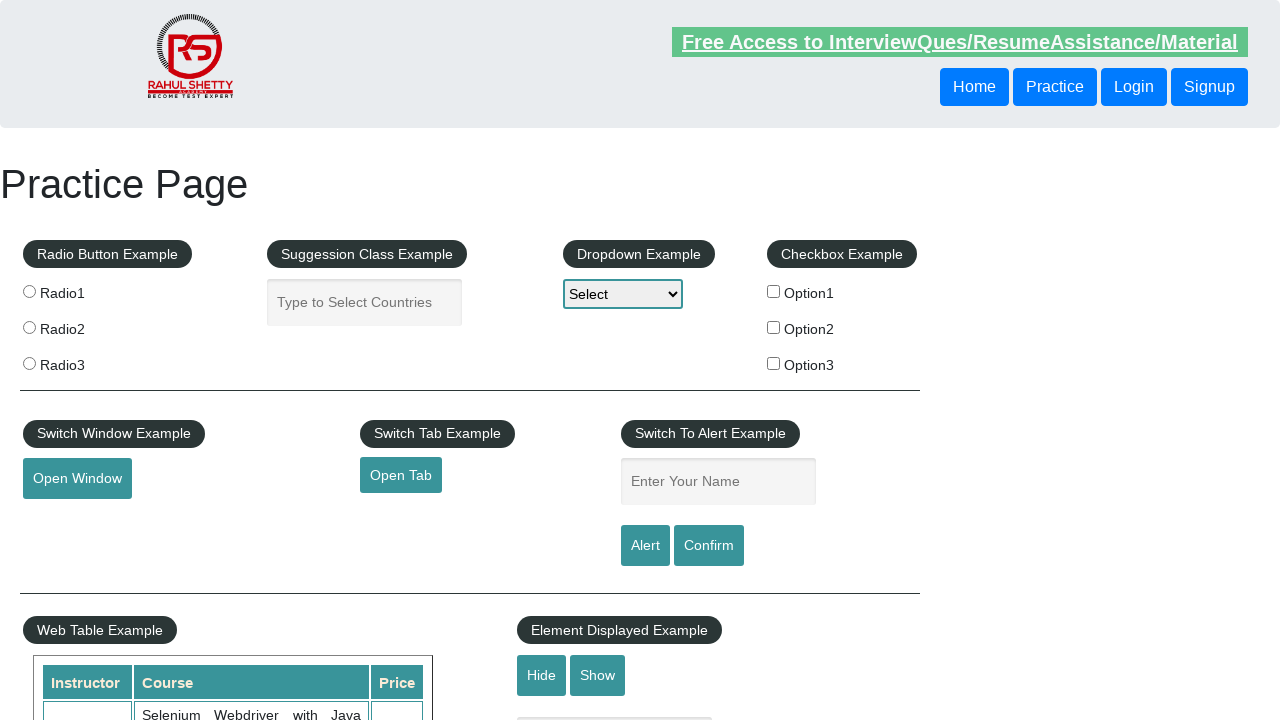

Dropdown element loaded and became visible
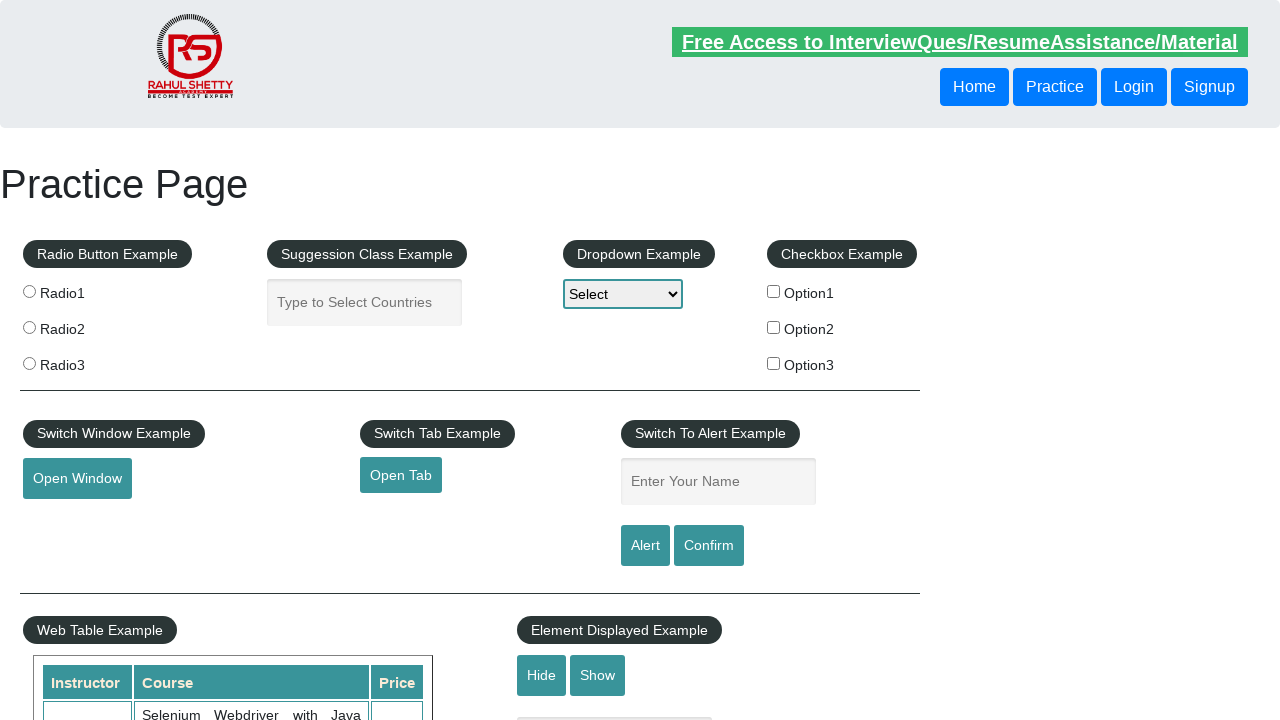

Selected 'Option1' from dropdown menu on select[name='dropdown-class-example']
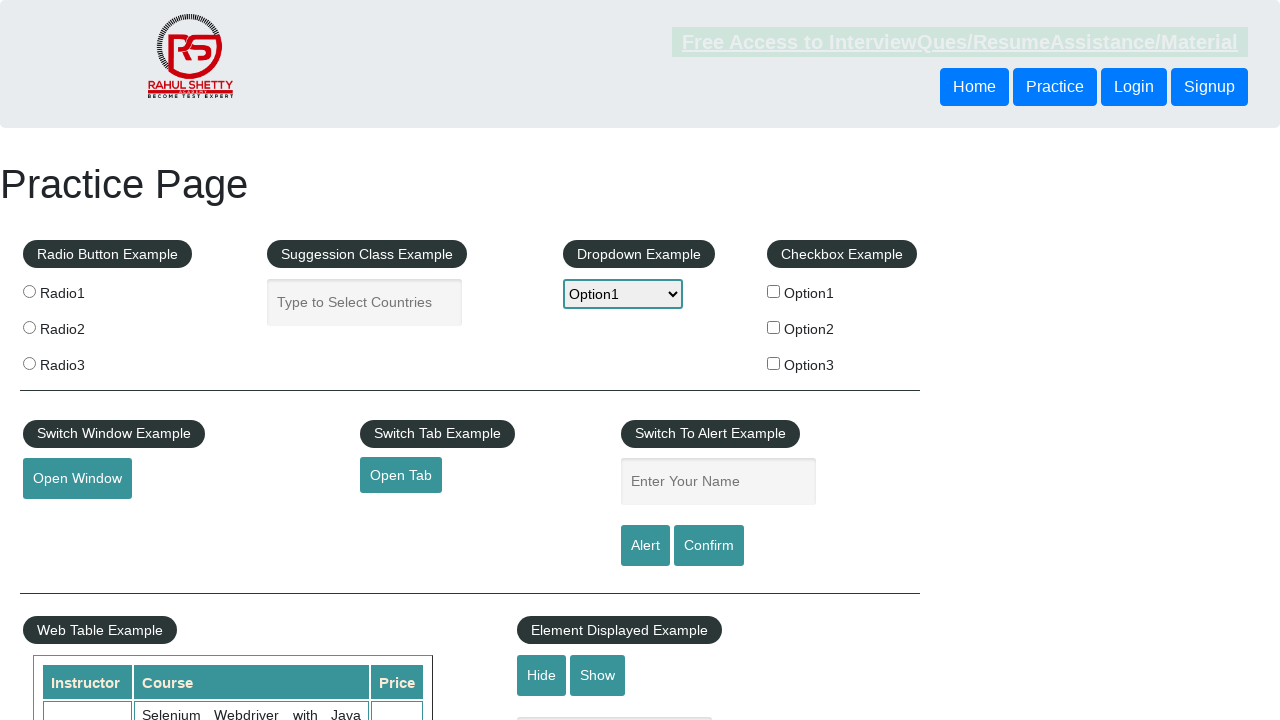

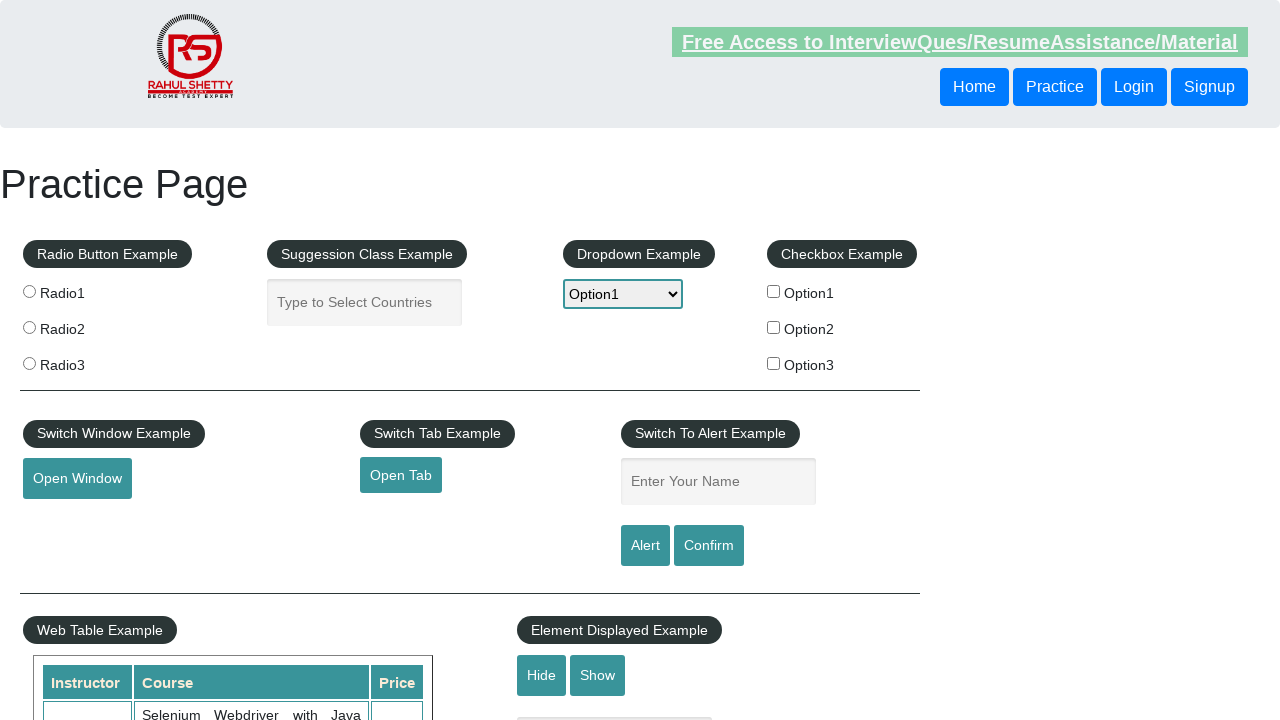